Tests adding multiple elements (5) and then removing all of them

Starting URL: https://the-internet.herokuapp.com/add_remove_elements/

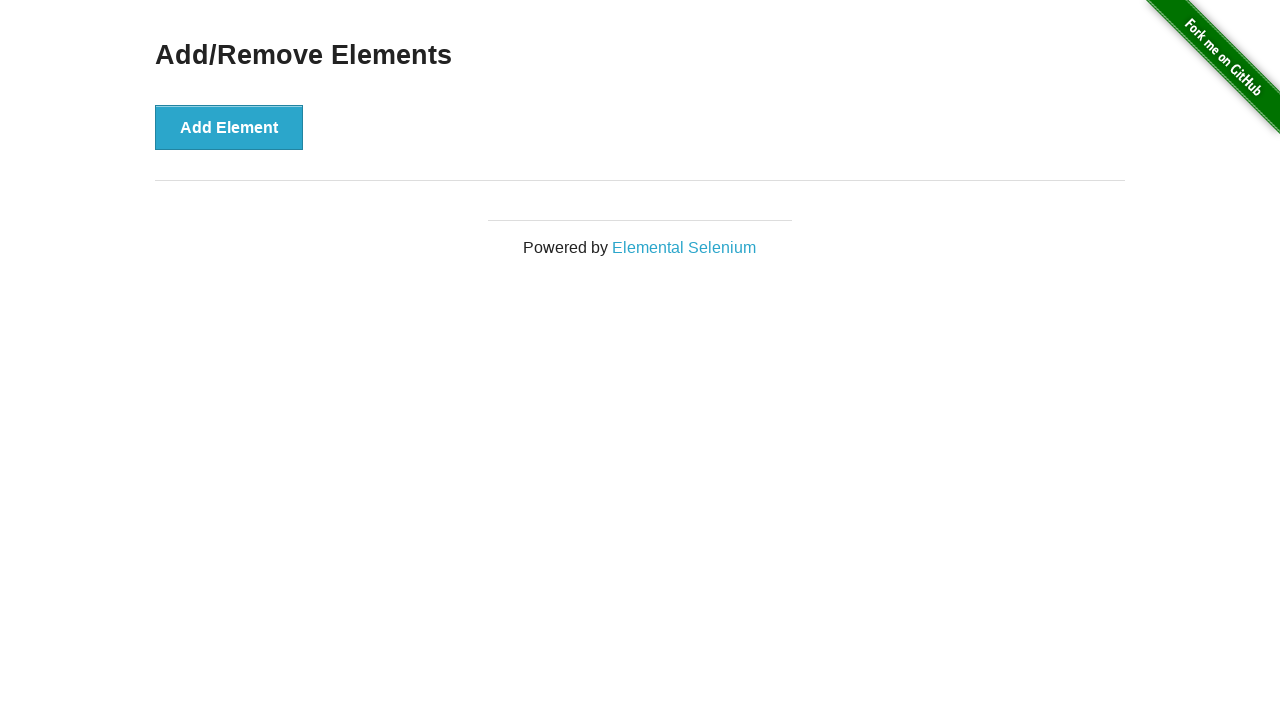

Clicked Add Element button (iteration 1 of 5) at (229, 127) on button[onclick='addElement()']
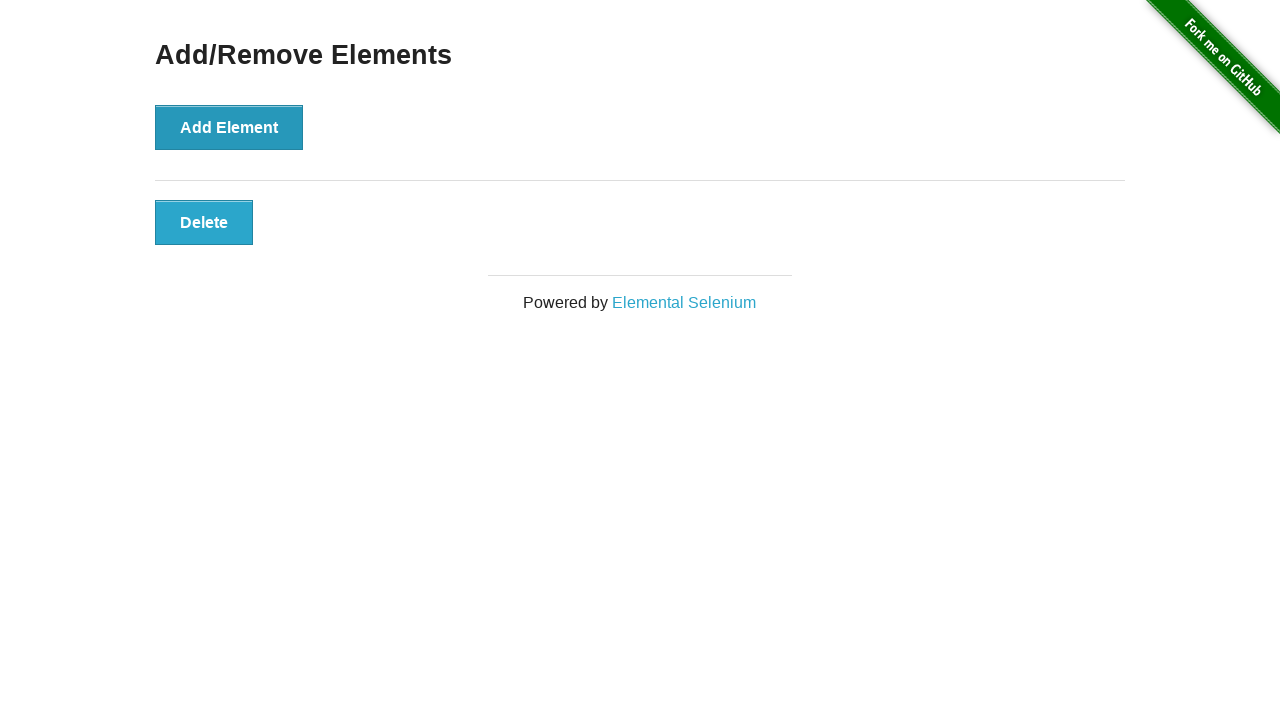

Clicked Add Element button (iteration 2 of 5) at (229, 127) on button[onclick='addElement()']
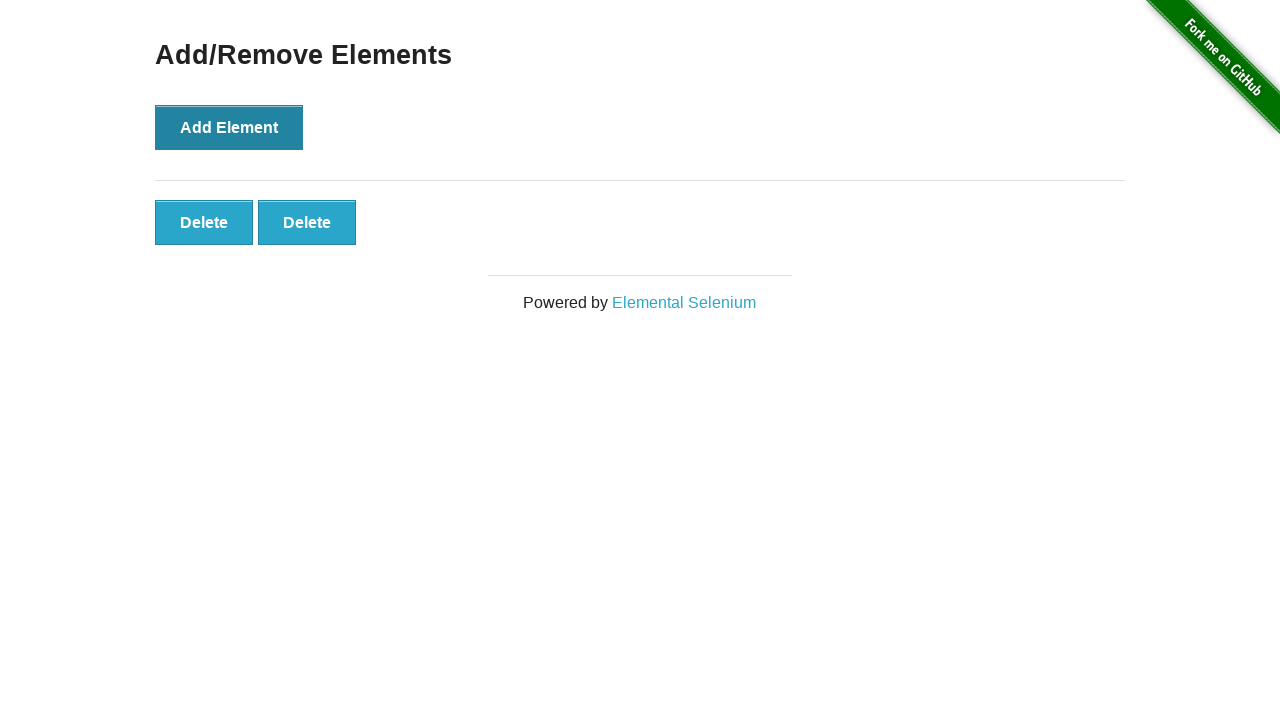

Clicked Add Element button (iteration 3 of 5) at (229, 127) on button[onclick='addElement()']
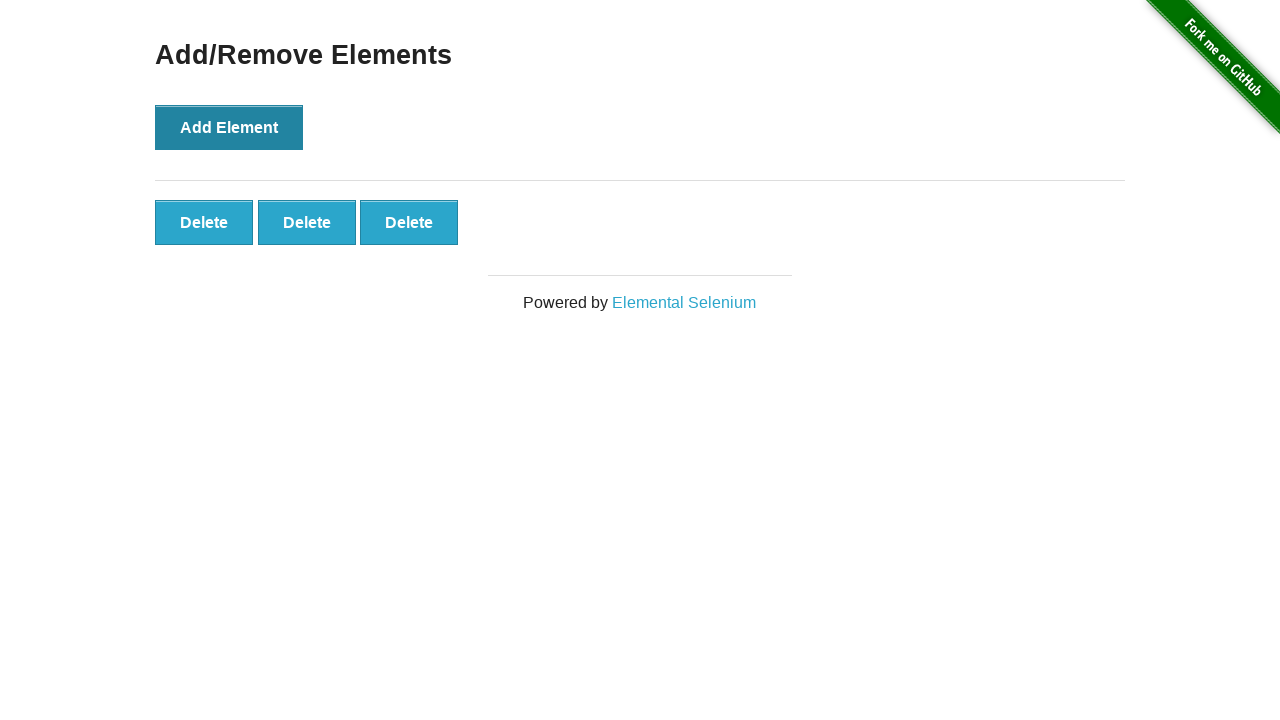

Clicked Add Element button (iteration 4 of 5) at (229, 127) on button[onclick='addElement()']
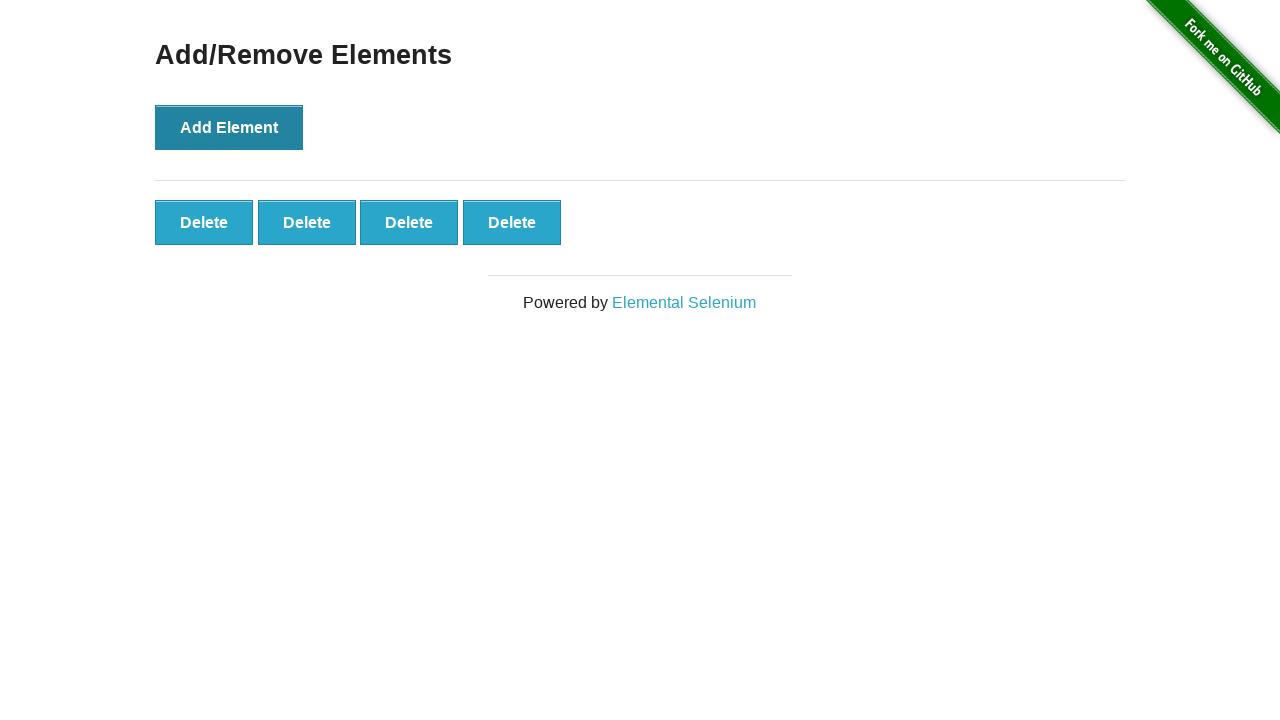

Clicked Add Element button (iteration 5 of 5) at (229, 127) on button[onclick='addElement()']
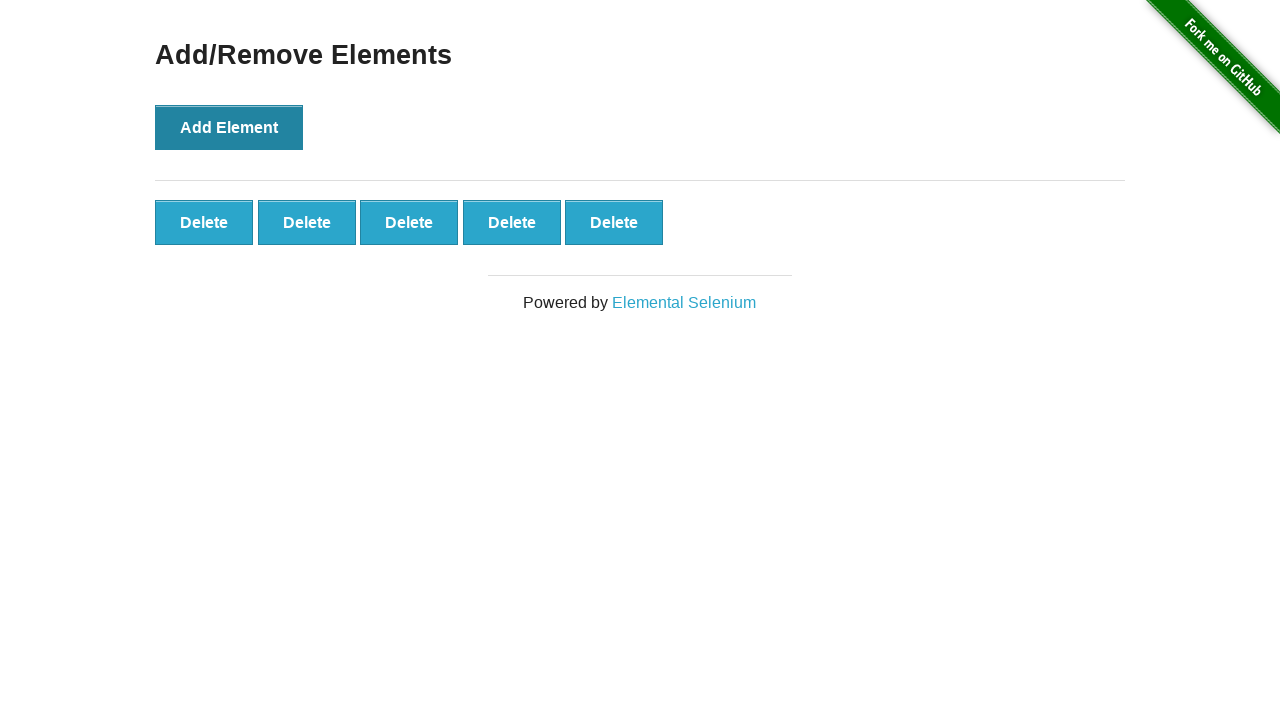

All 5 elements have been added and are visible
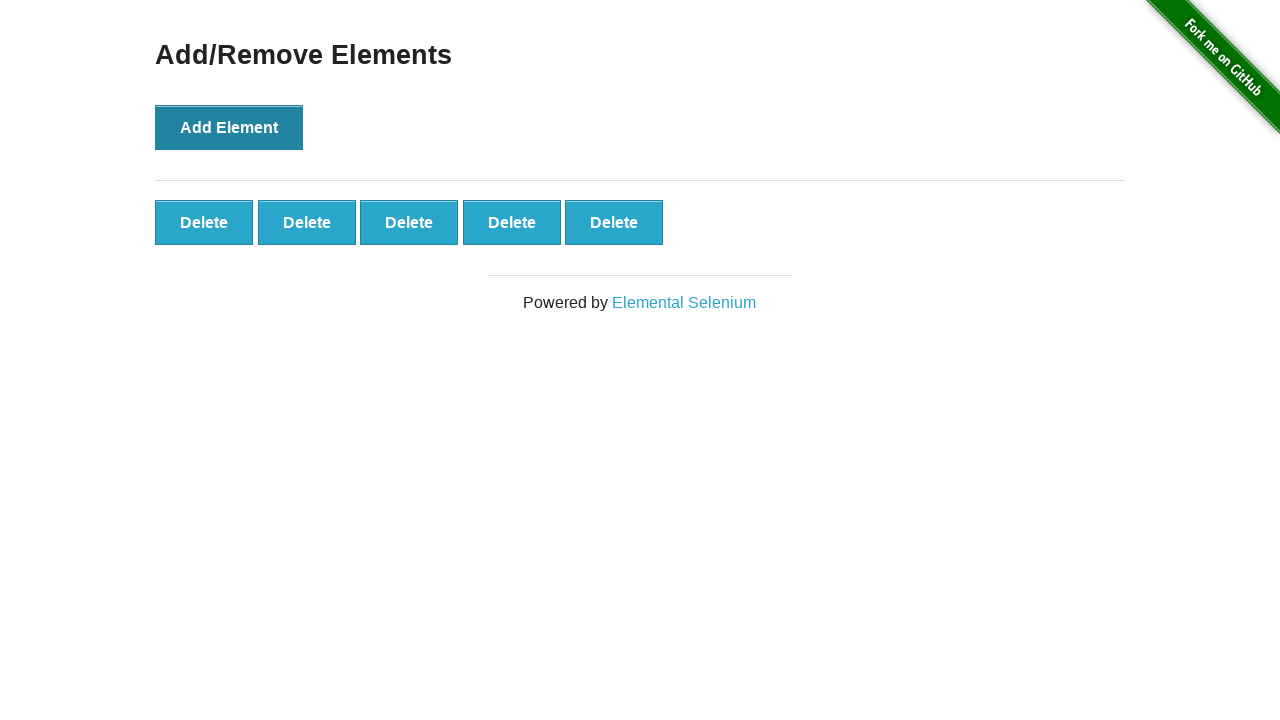

Found 5 elements to delete
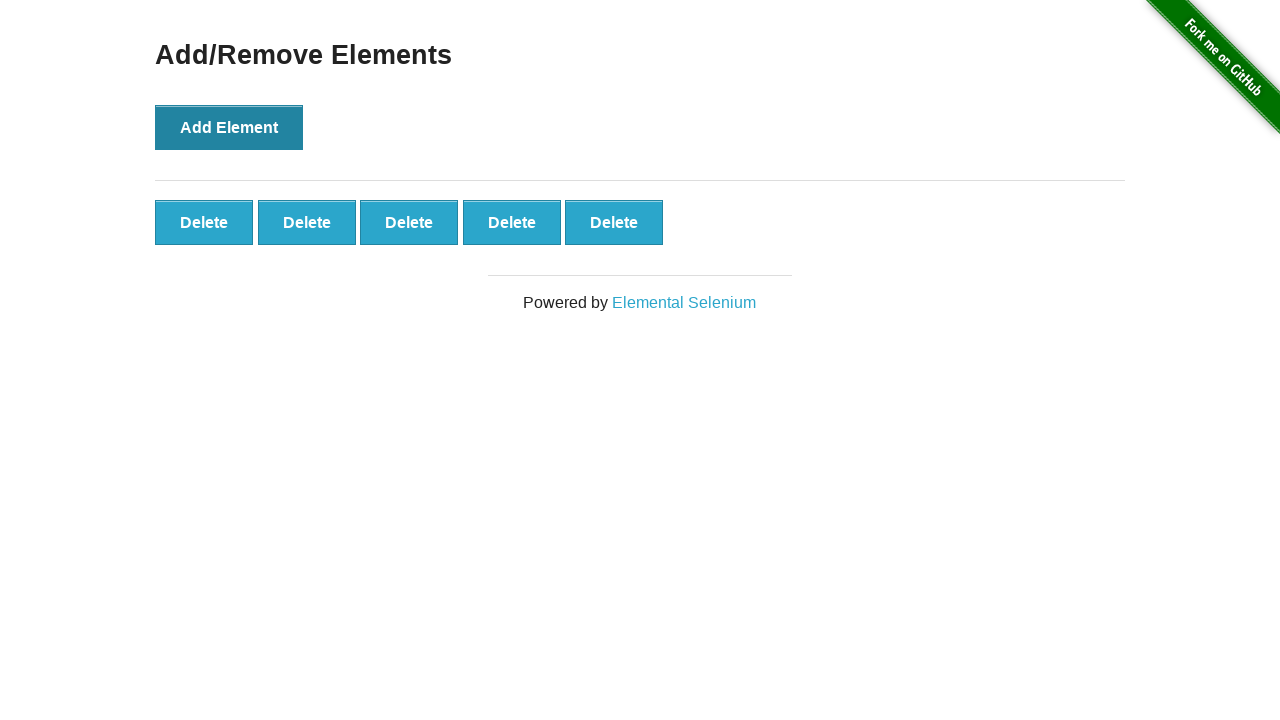

Deleted element (deletion 1 of 5) at (204, 222) on .added-manually
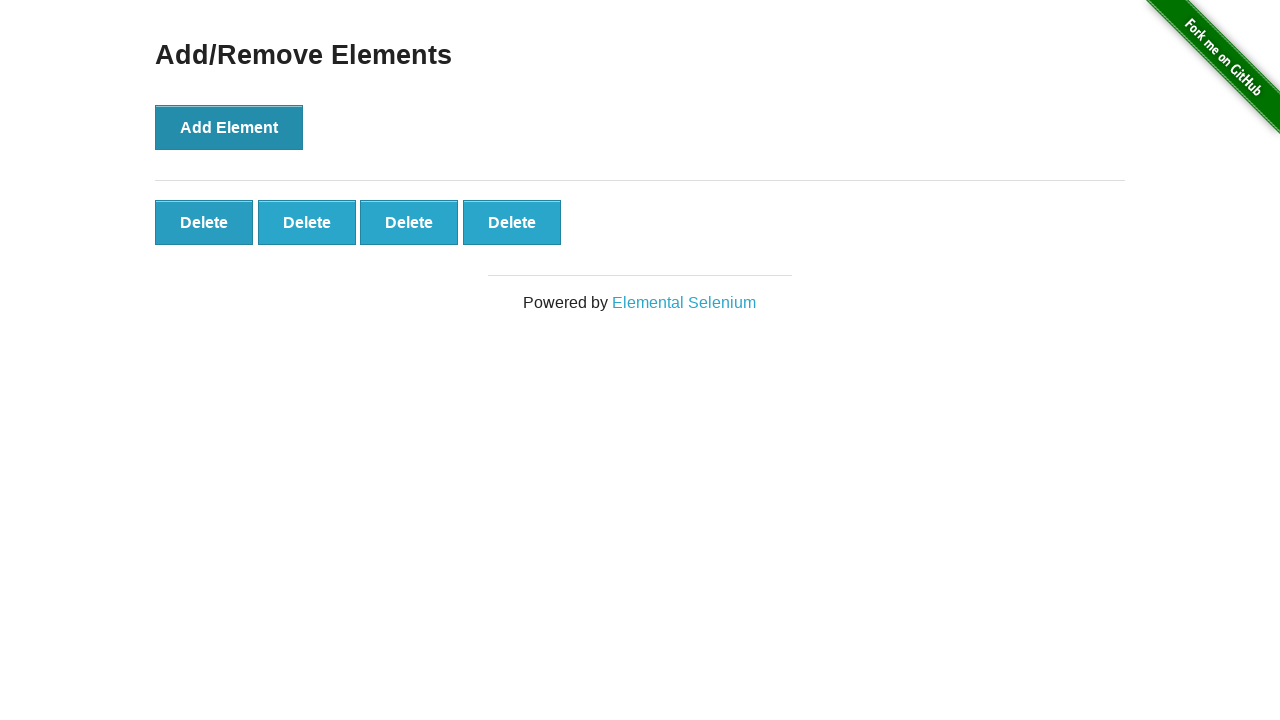

Deleted element (deletion 2 of 5) at (204, 222) on .added-manually
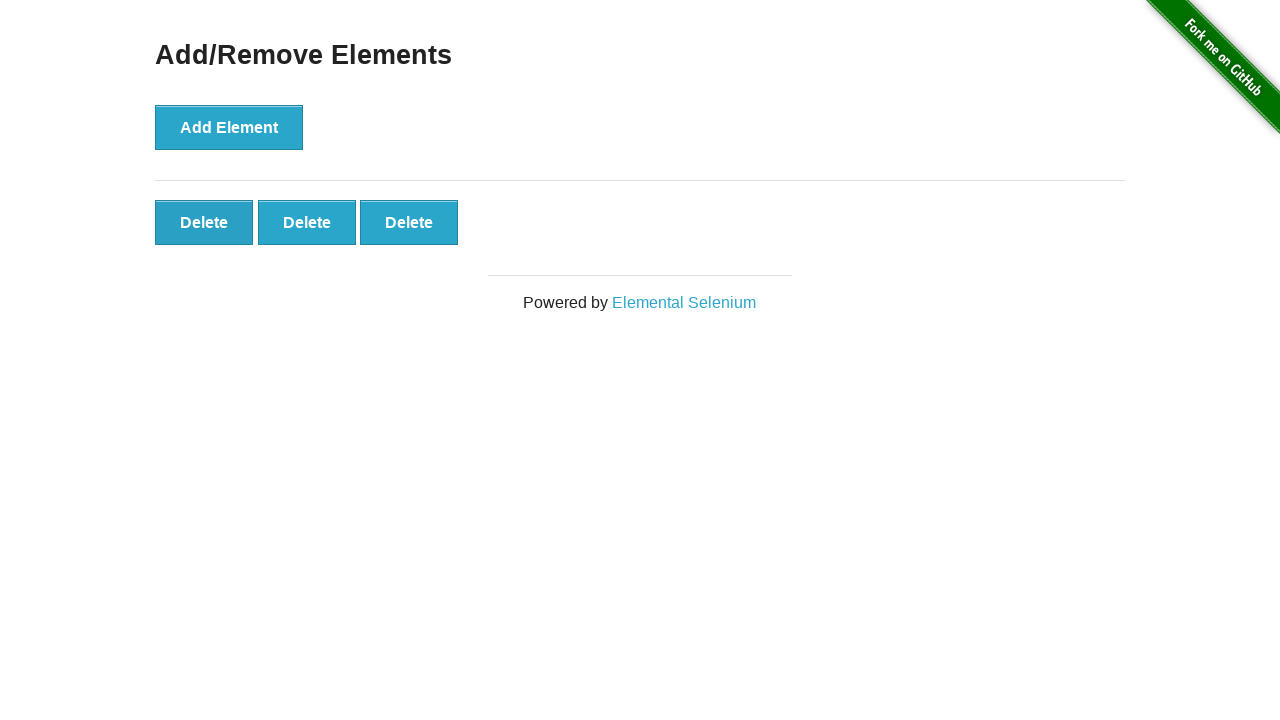

Deleted element (deletion 3 of 5) at (204, 222) on .added-manually
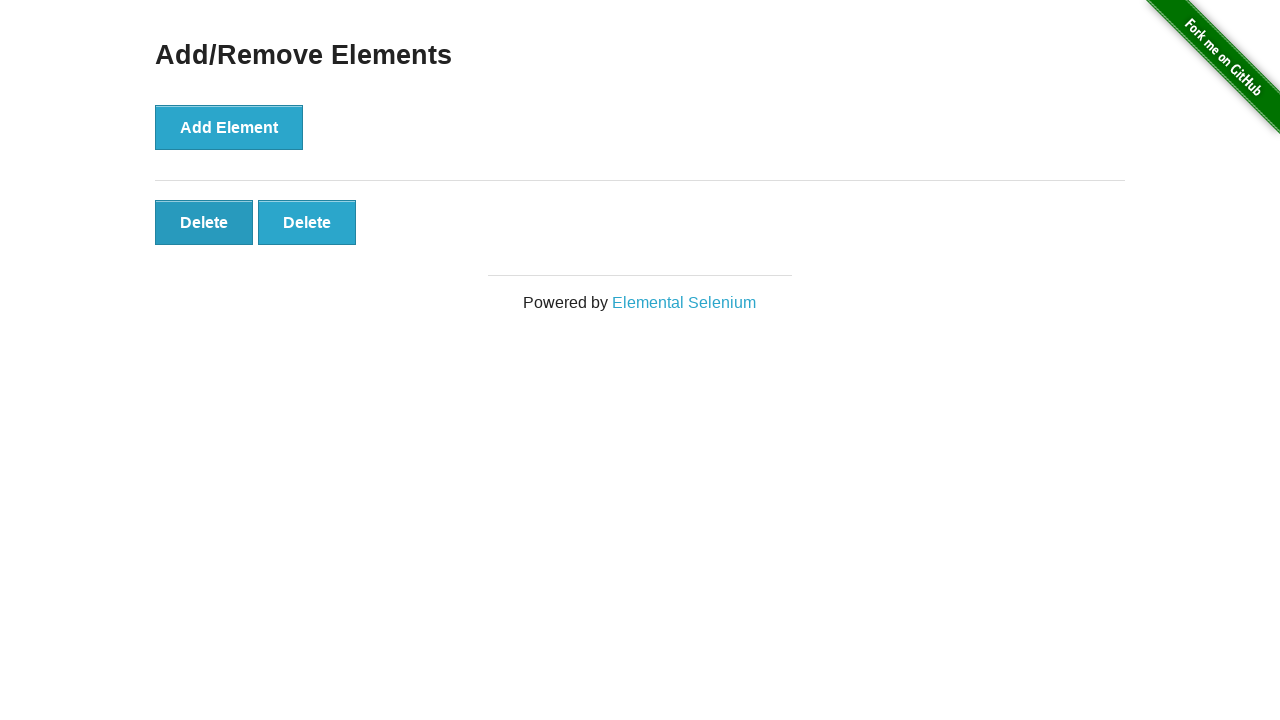

Deleted element (deletion 4 of 5) at (204, 222) on .added-manually
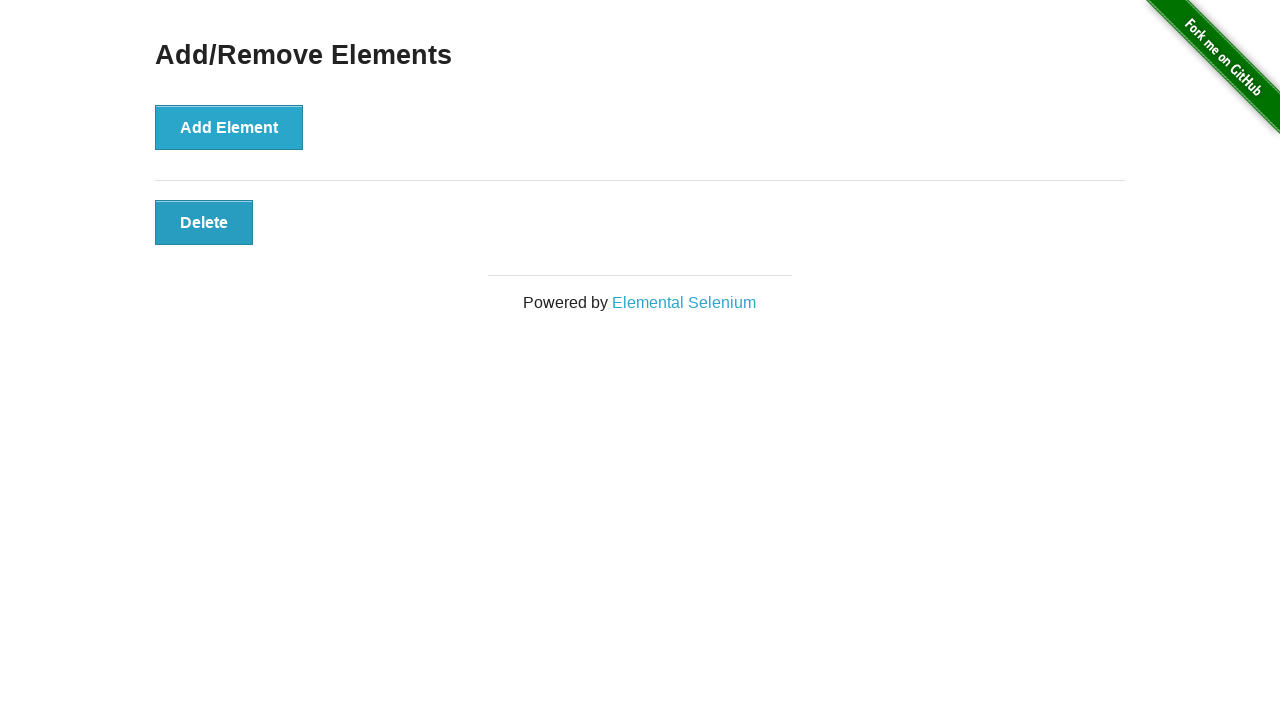

Deleted element (deletion 5 of 5) at (204, 222) on .added-manually
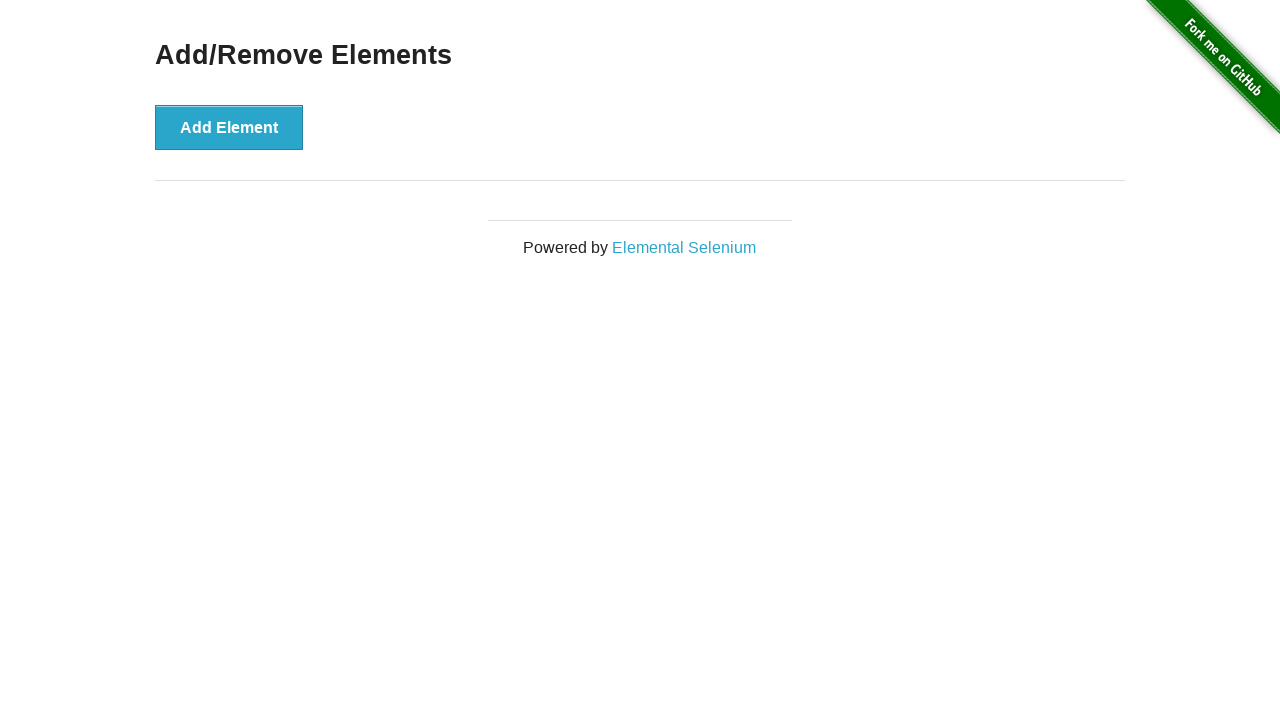

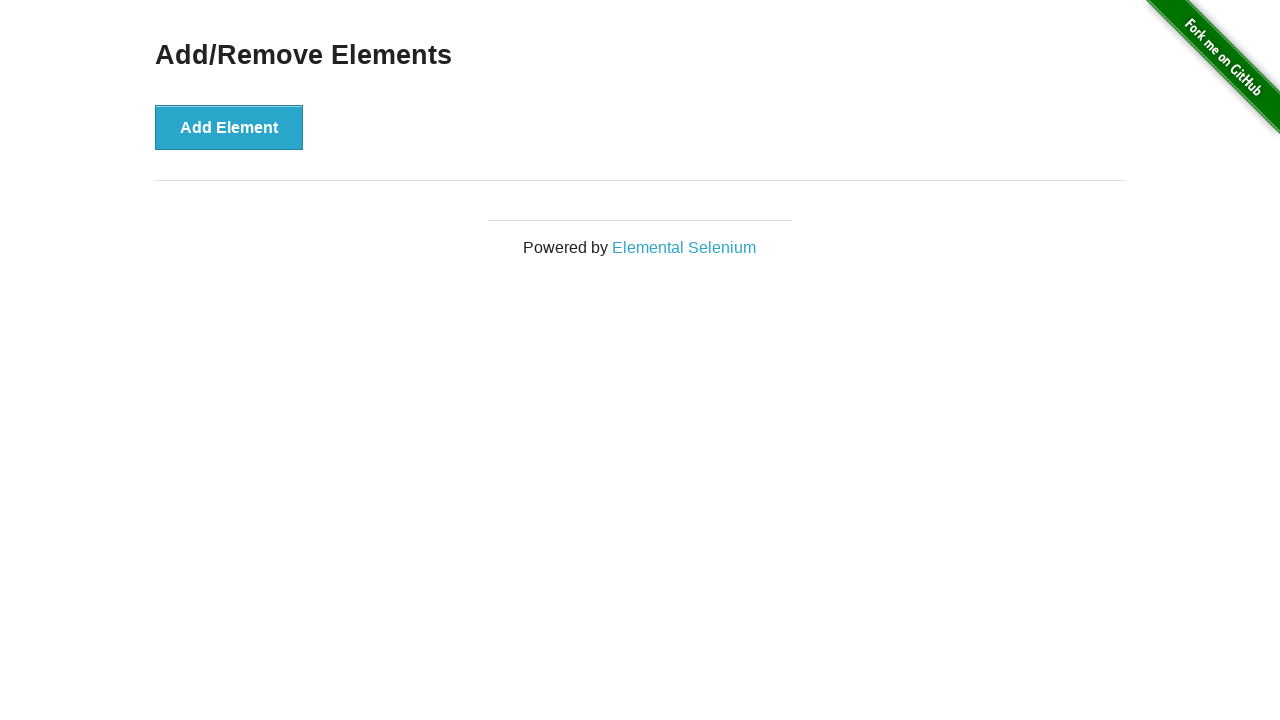